Navigates to the Royal Enfield India homepage and loads the page

Starting URL: https://www.royalenfield.com/in/en/home/

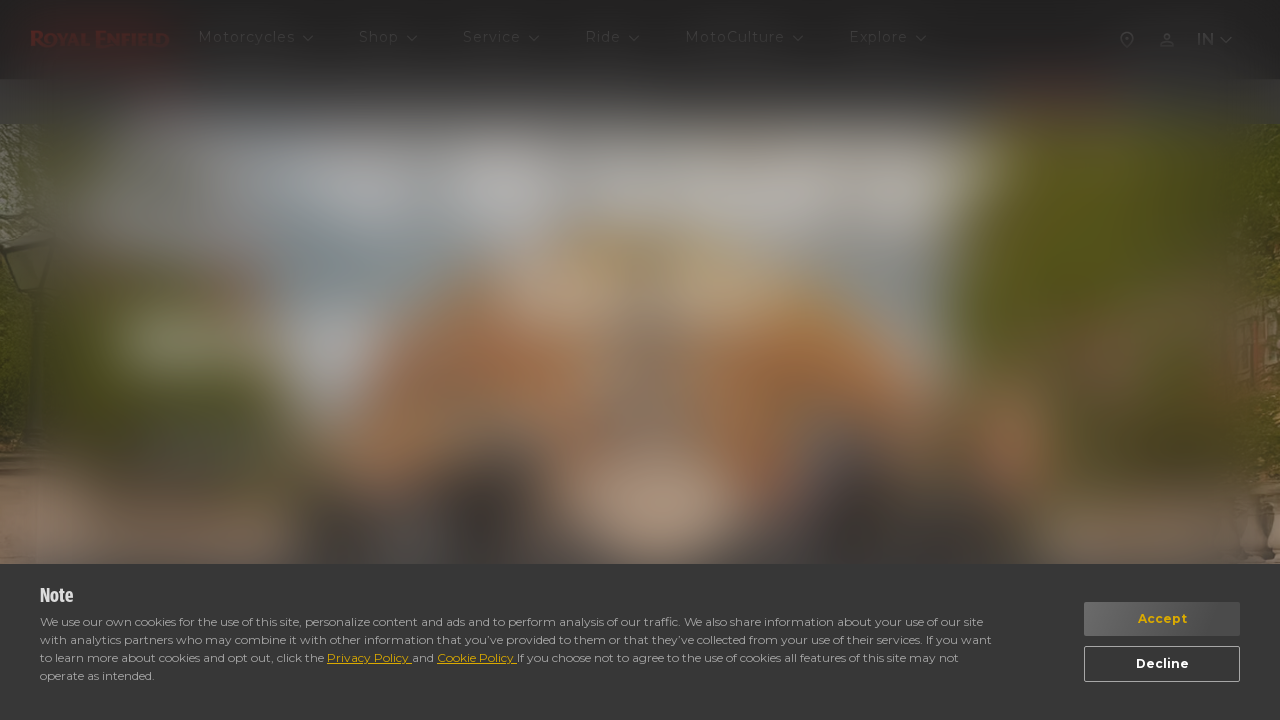

Waited for Royal Enfield homepage to load (domcontentloaded)
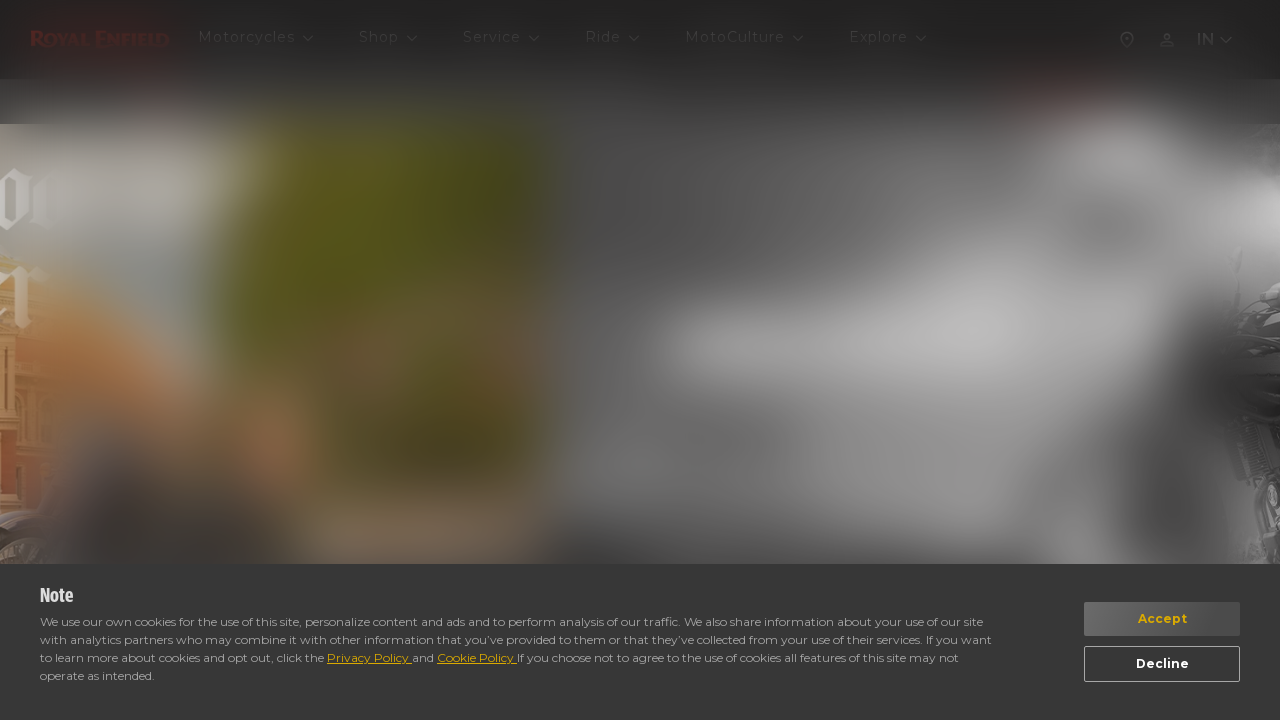

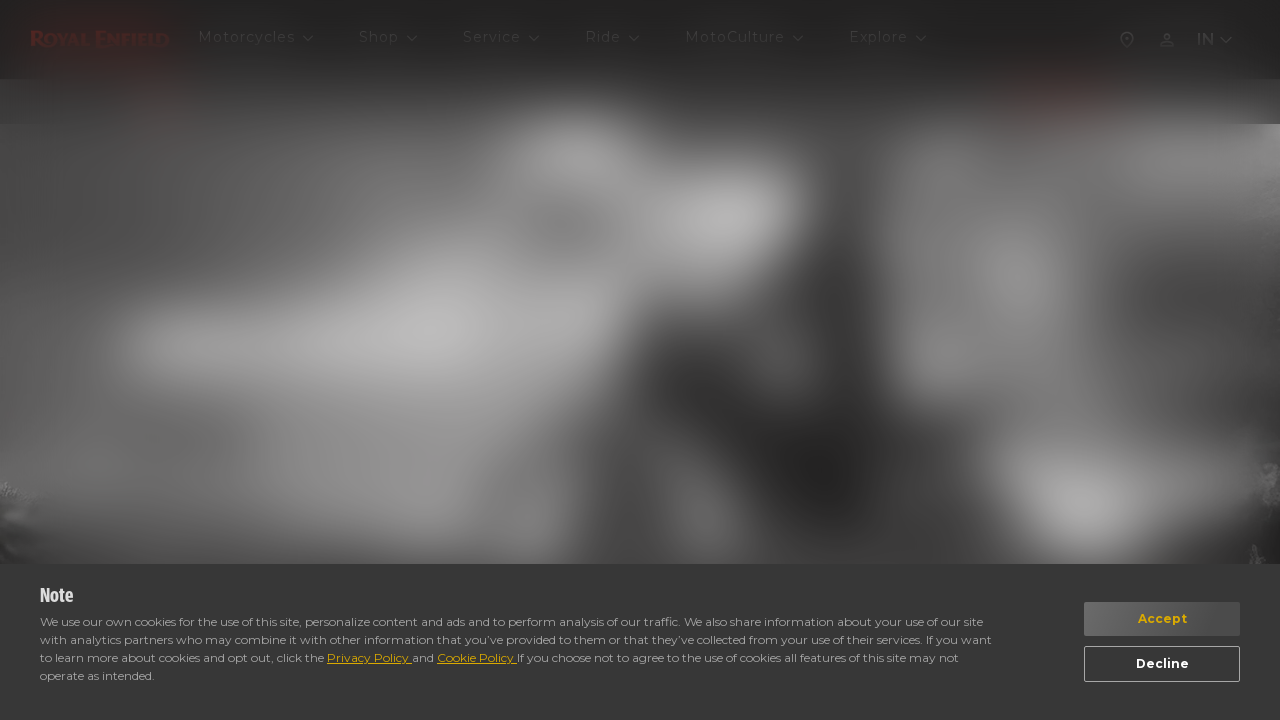